Tests a math problem form by extracting two numbers, calculating their sum, selecting the result from a dropdown, and submitting the form

Starting URL: http://suninjuly.github.io/selects1.html

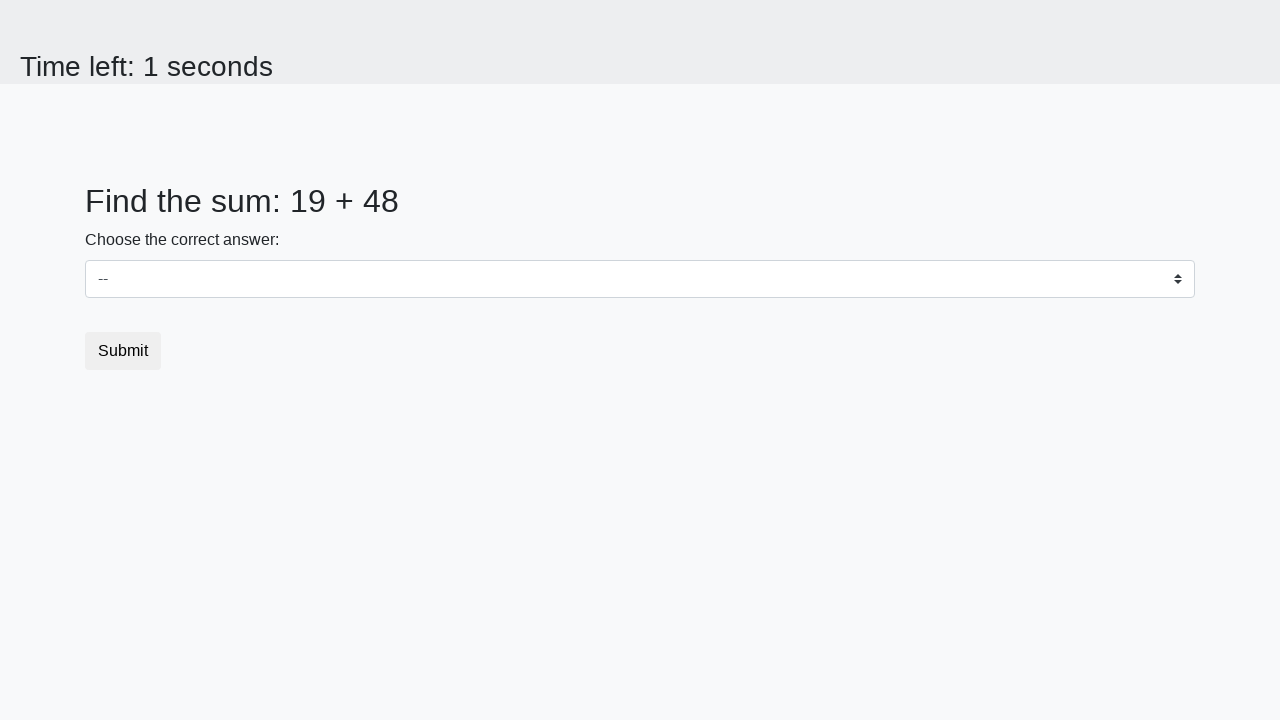

Extracted first number from #num1 element
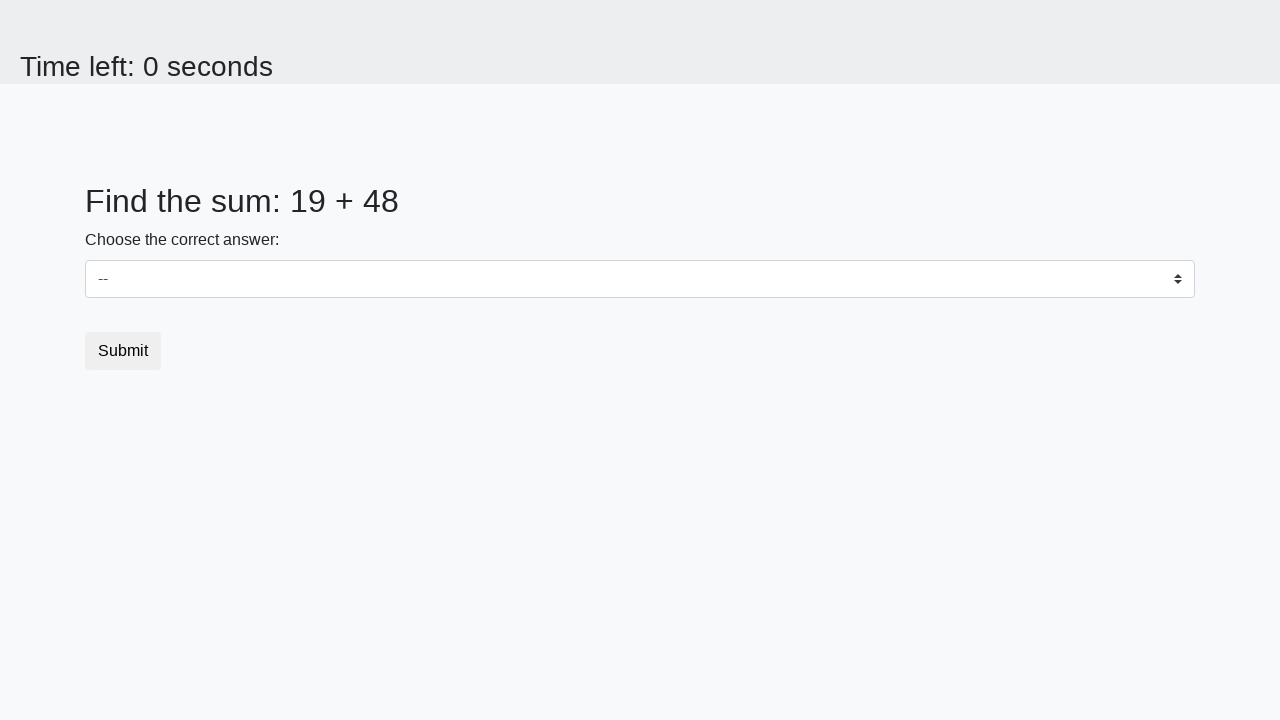

Extracted second number from #num2 element
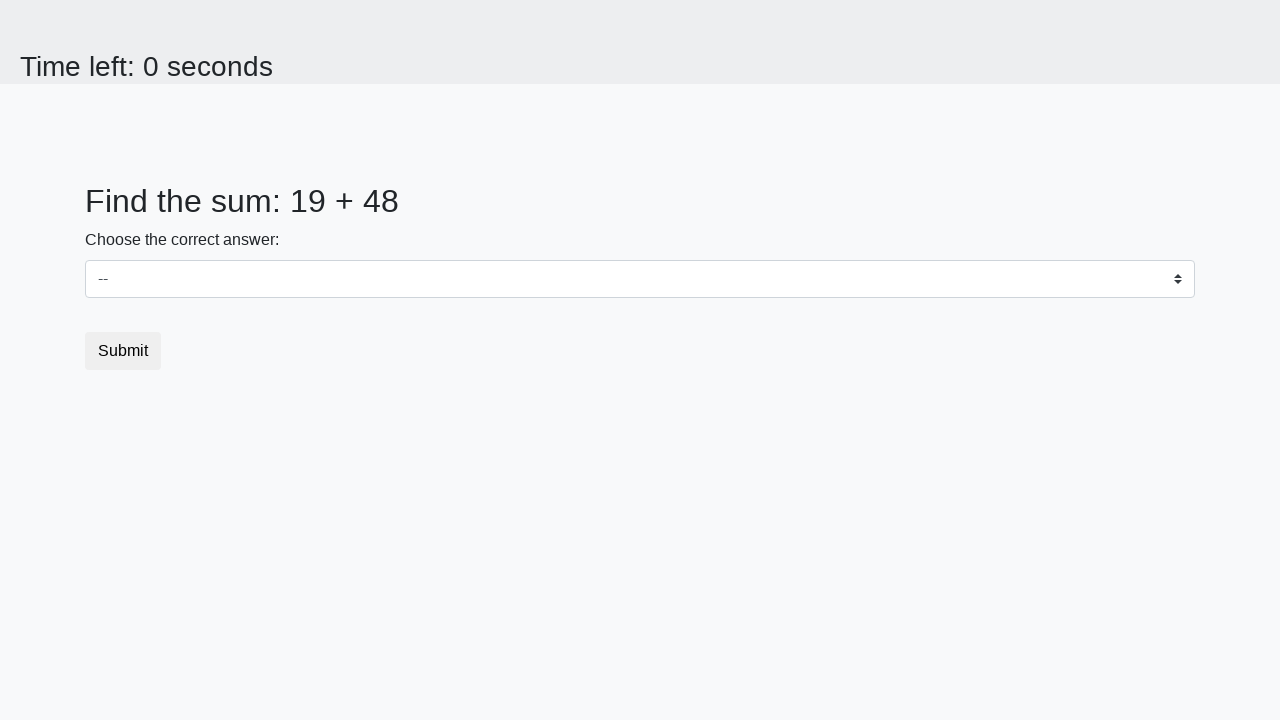

Calculated sum of 19 + 48 = 67
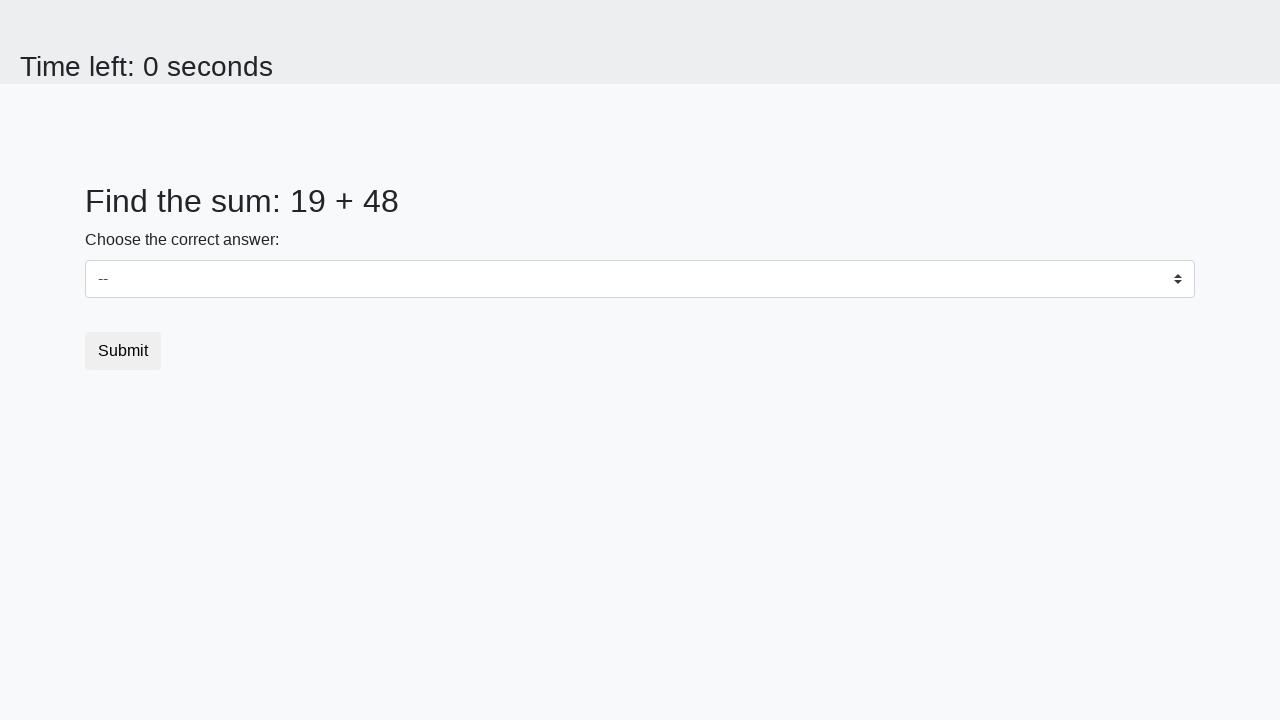

Selected value '67' from dropdown on select
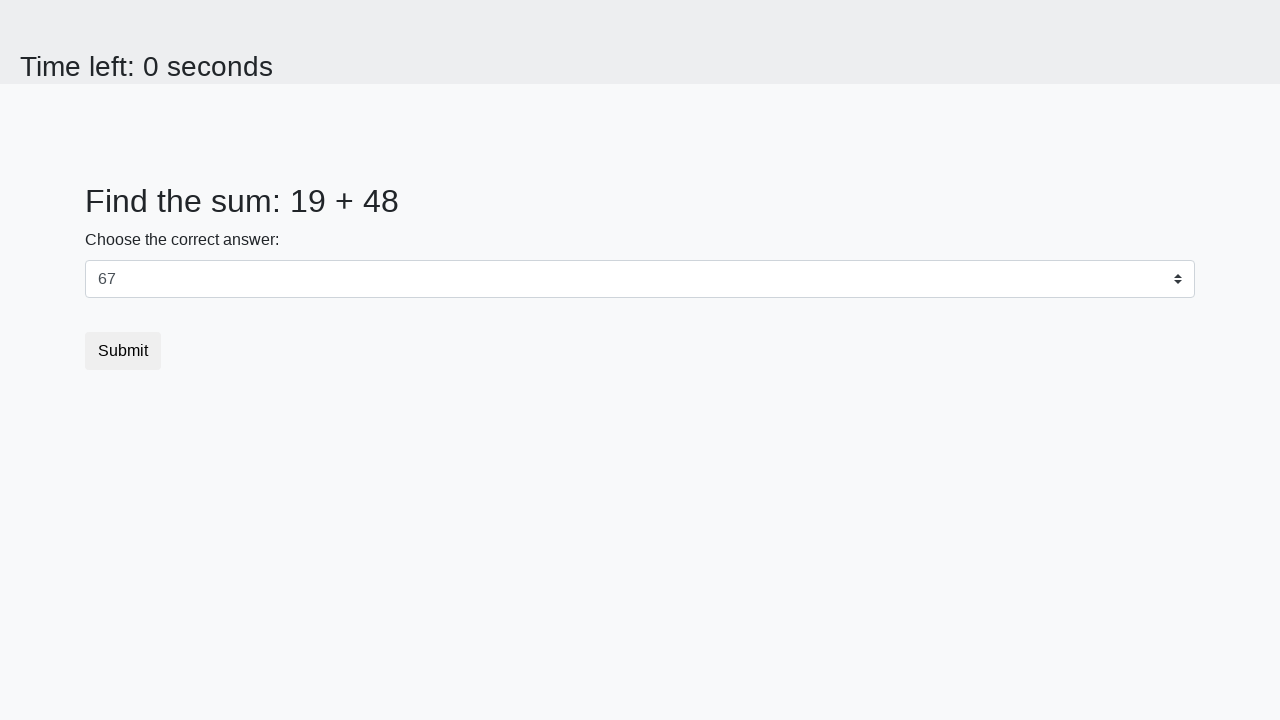

Clicked submit button to submit the form at (123, 351) on .btn-default
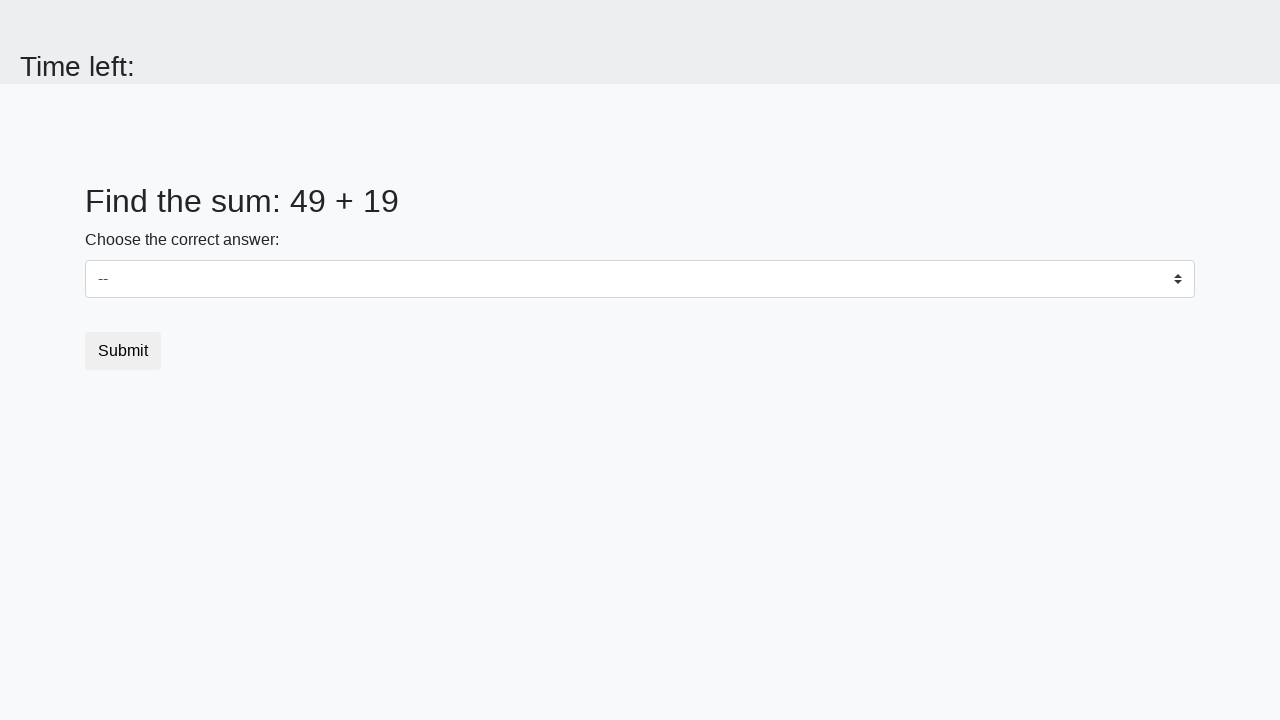

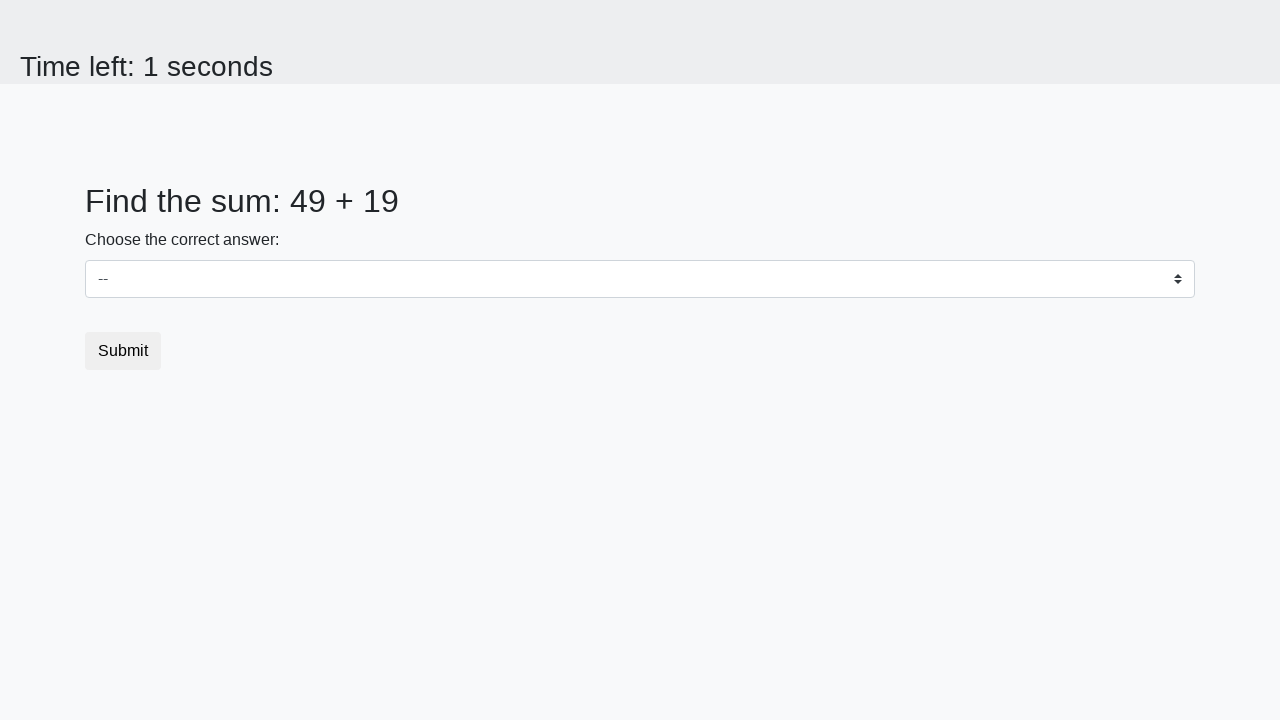